Tests a collapsible section interaction by clicking on a collapsible element to expand it, then clicking the revealed "About" link and verifying navigation to the about page.

Starting URL: https://eviltester.github.io/synchole/collapseable.html

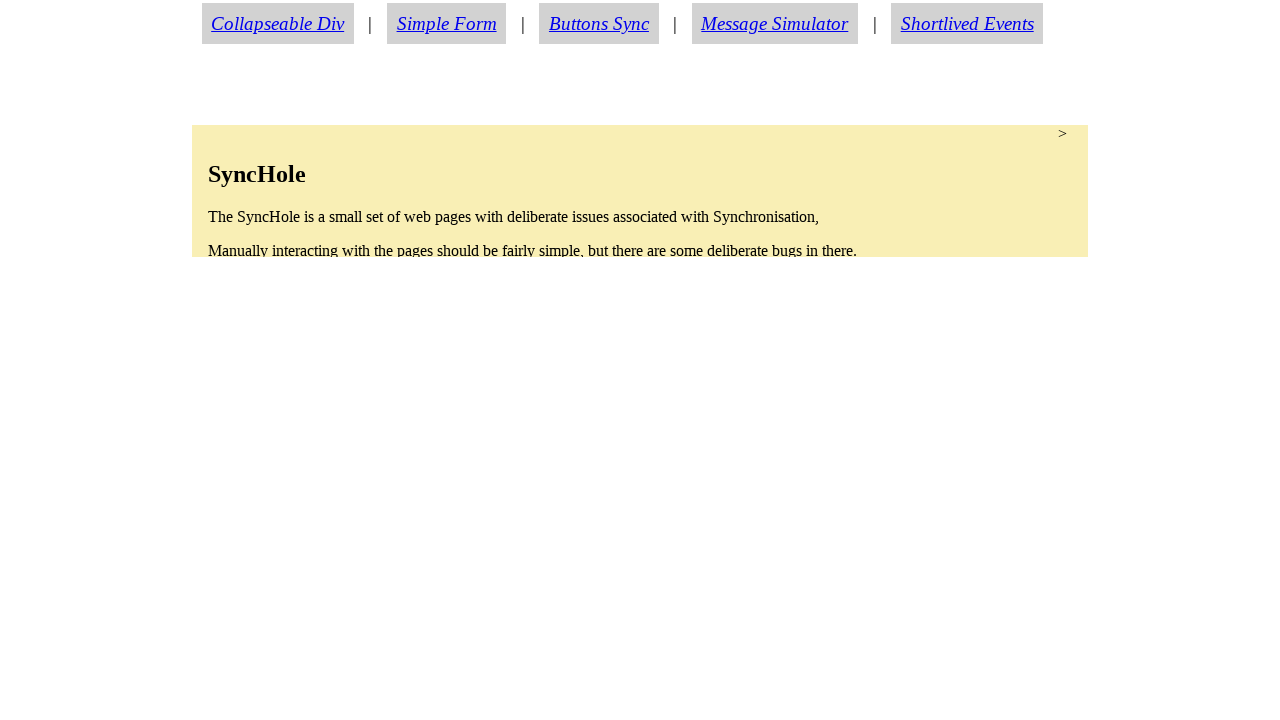

Clicked collapsible section to expand it at (640, 191) on section.condense
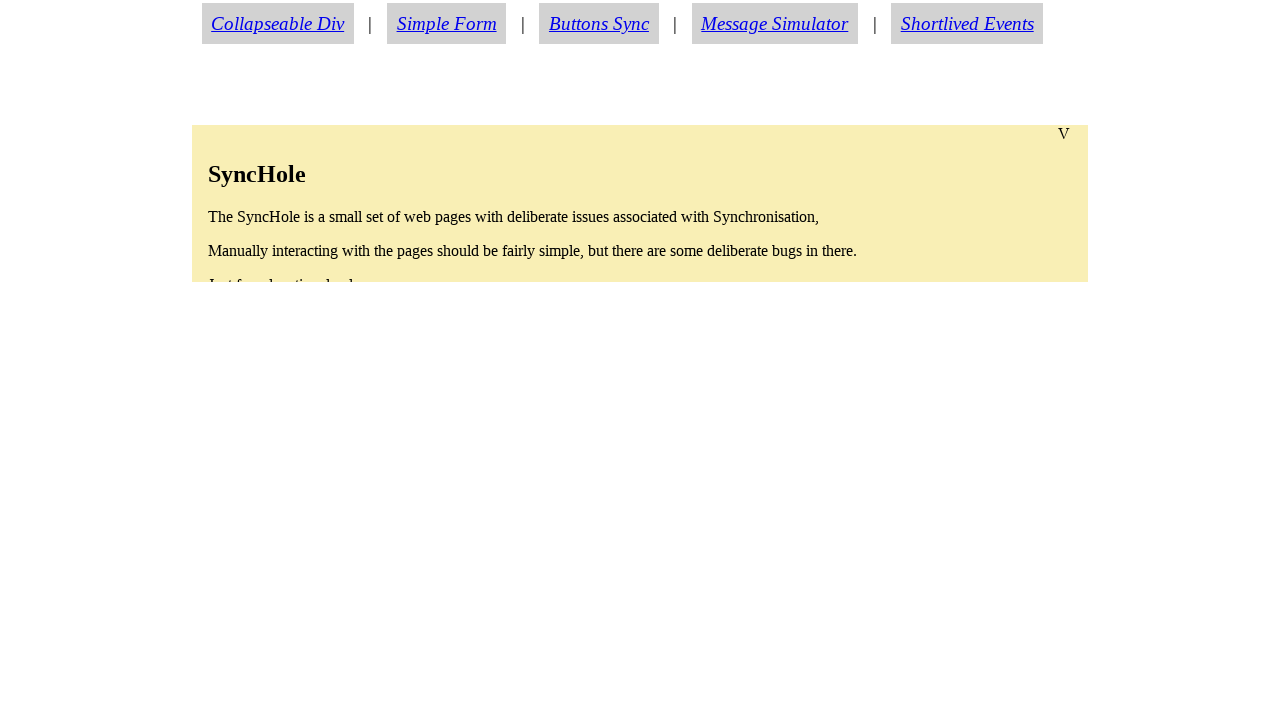

About link became visible after expanding section
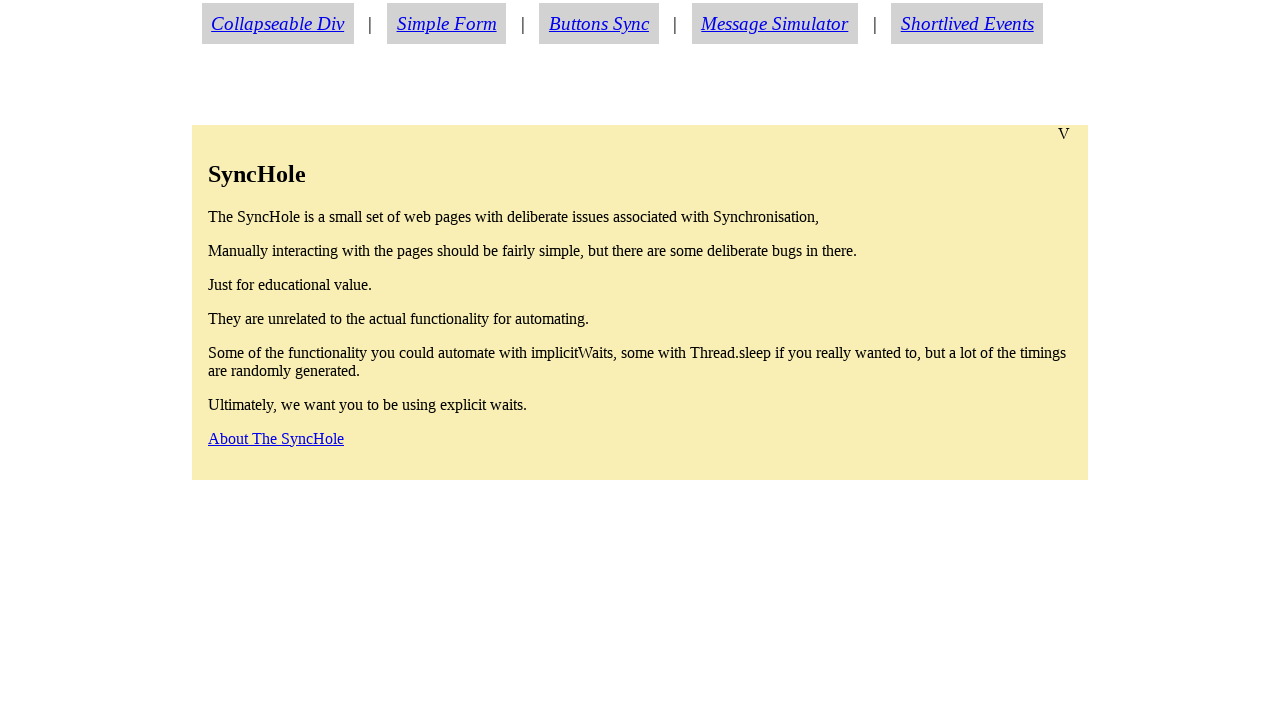

Clicked About link at (276, 438) on a#aboutlink
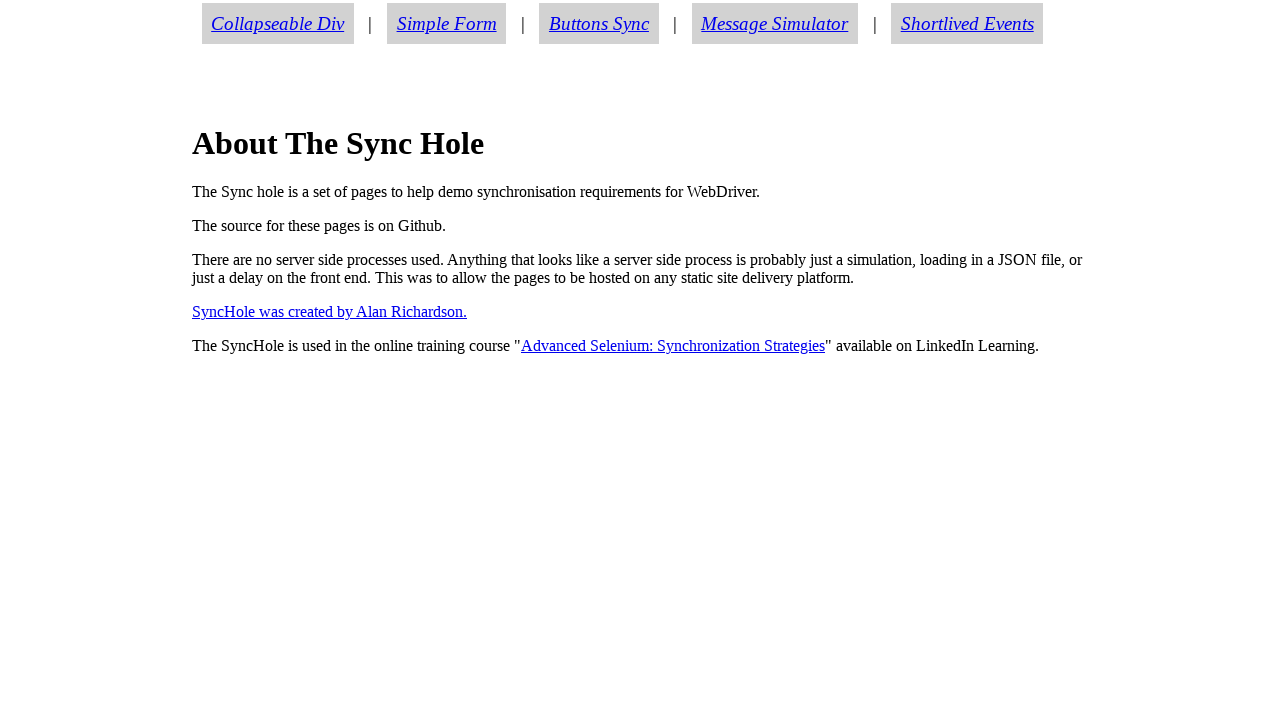

Successfully navigated to about page
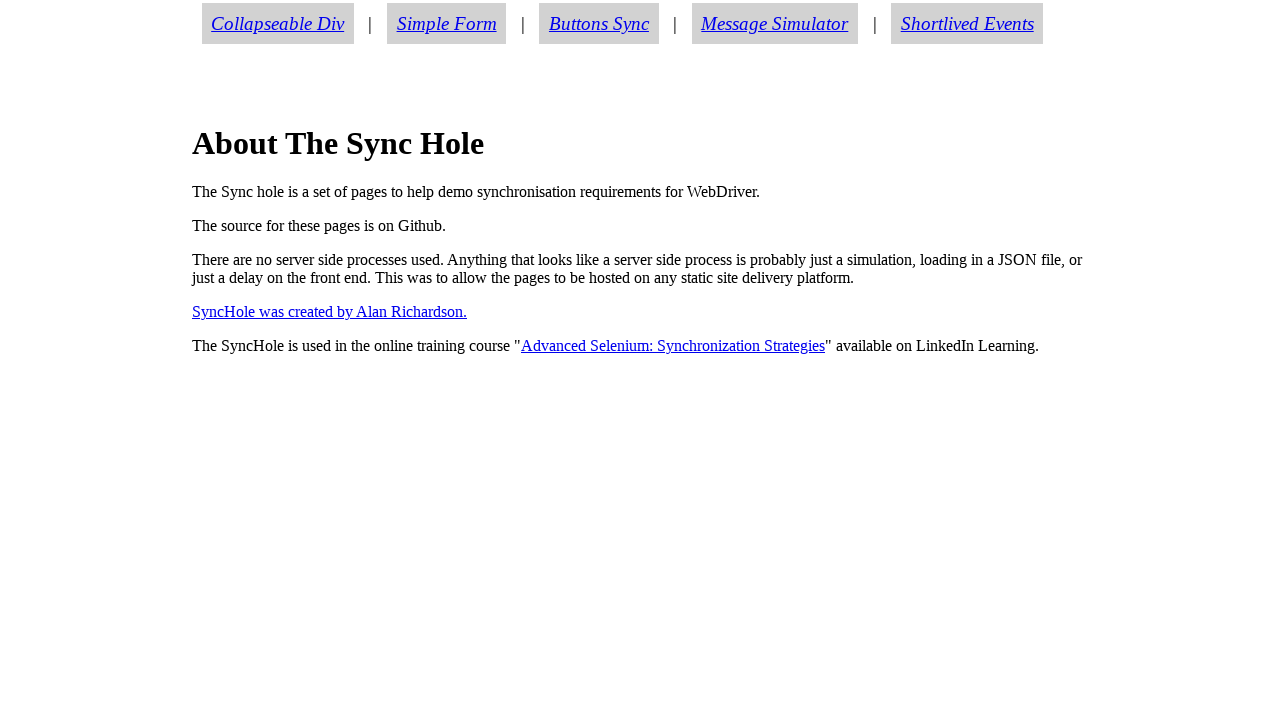

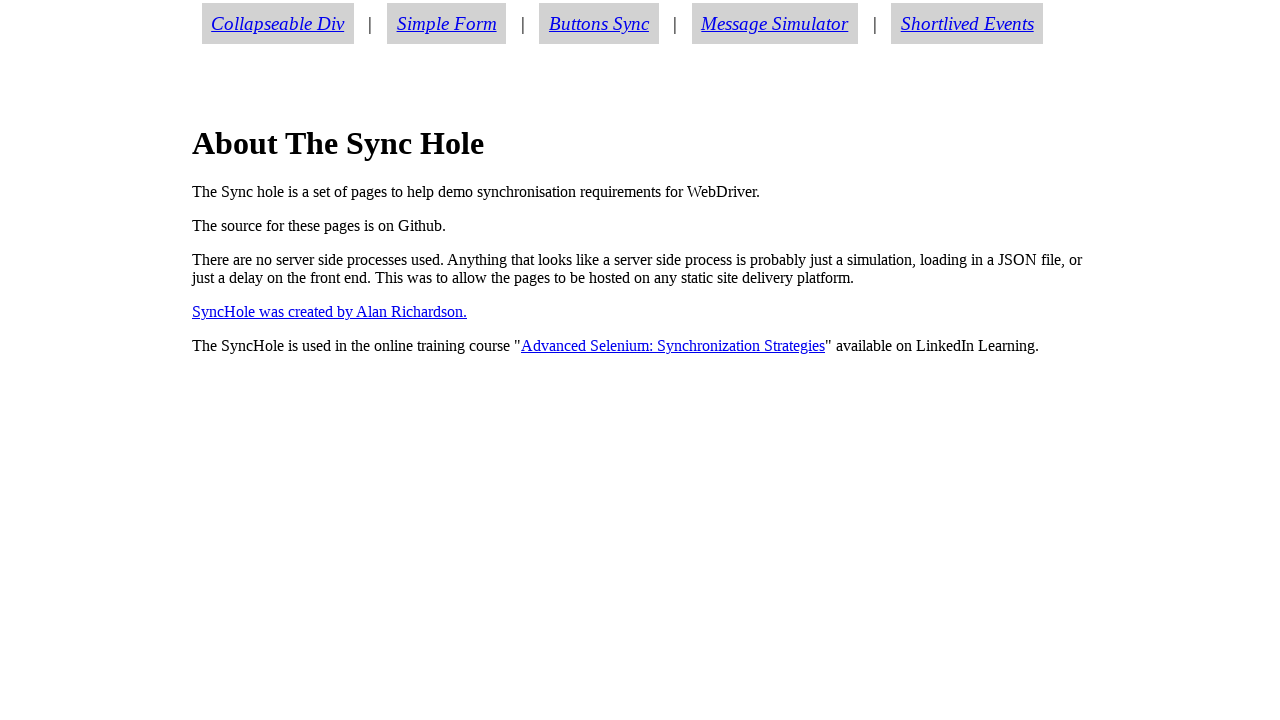